Tests the challenging DOM page by waiting for the heading to be visible and then clicking on all buttons with the 'button' class sequentially

Starting URL: https://the-internet.herokuapp.com/challenging_dom

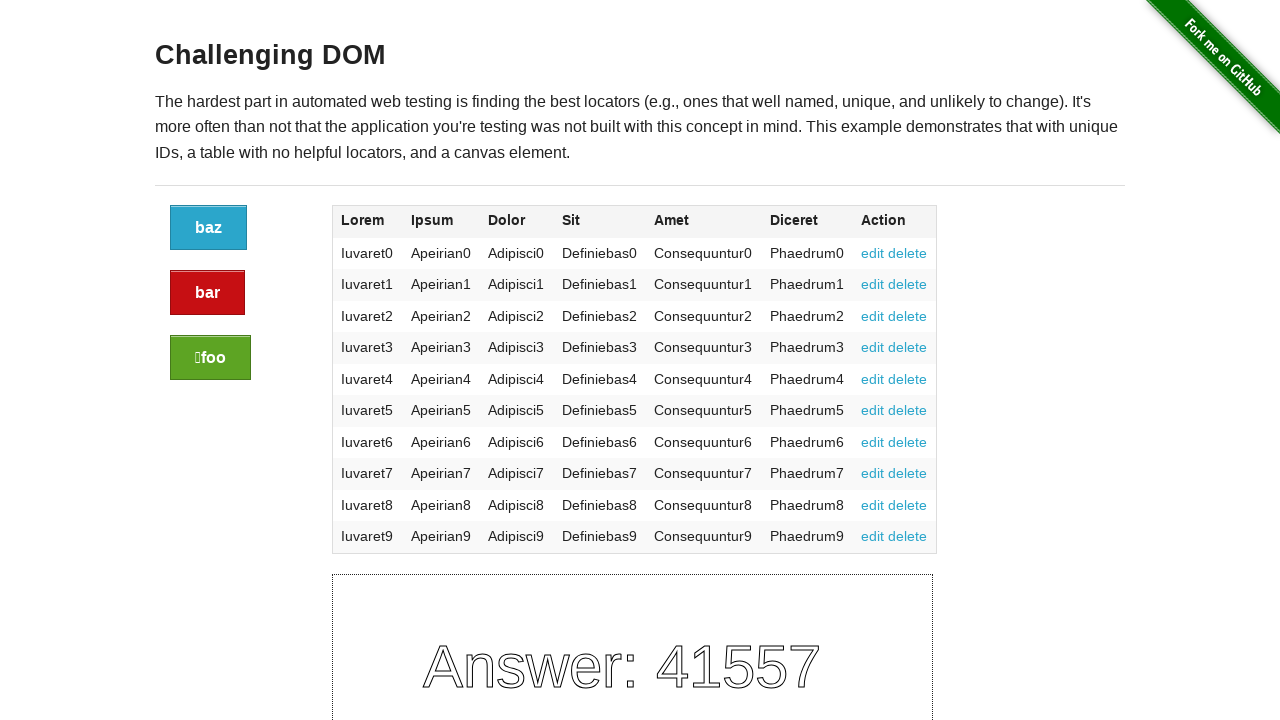

Waited for h3 heading to become visible
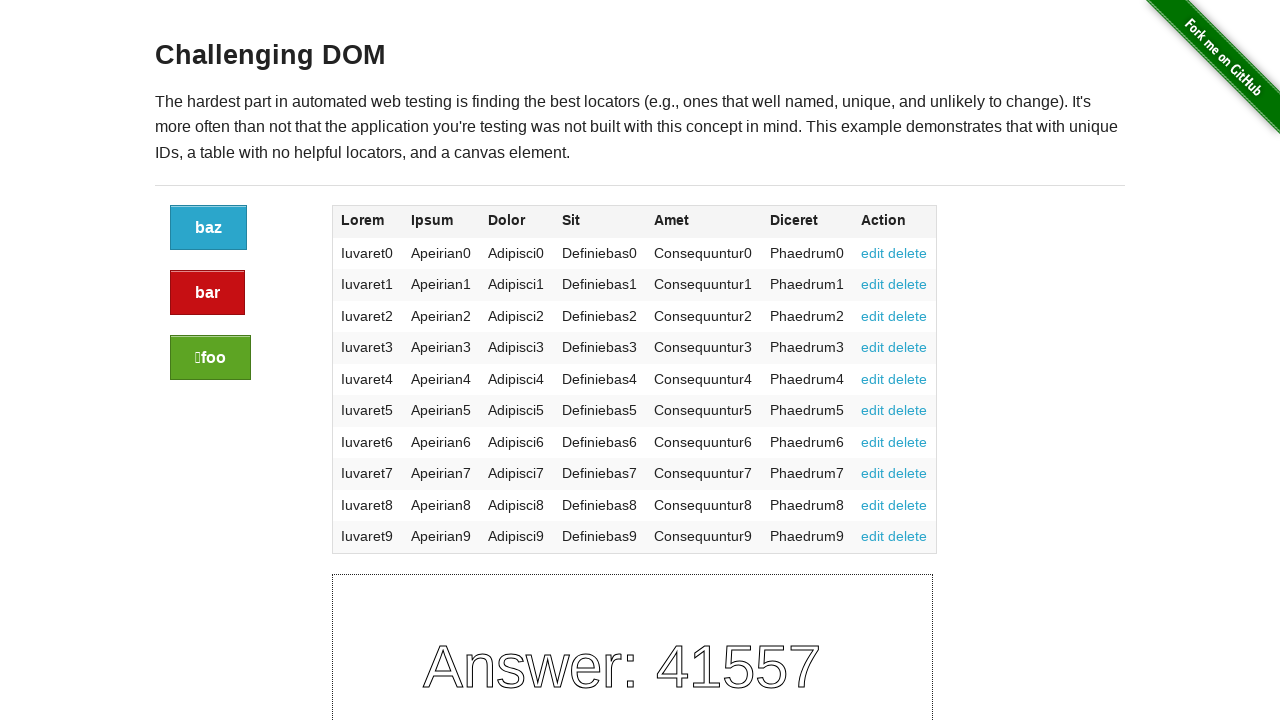

Located all button elements with 'button' class
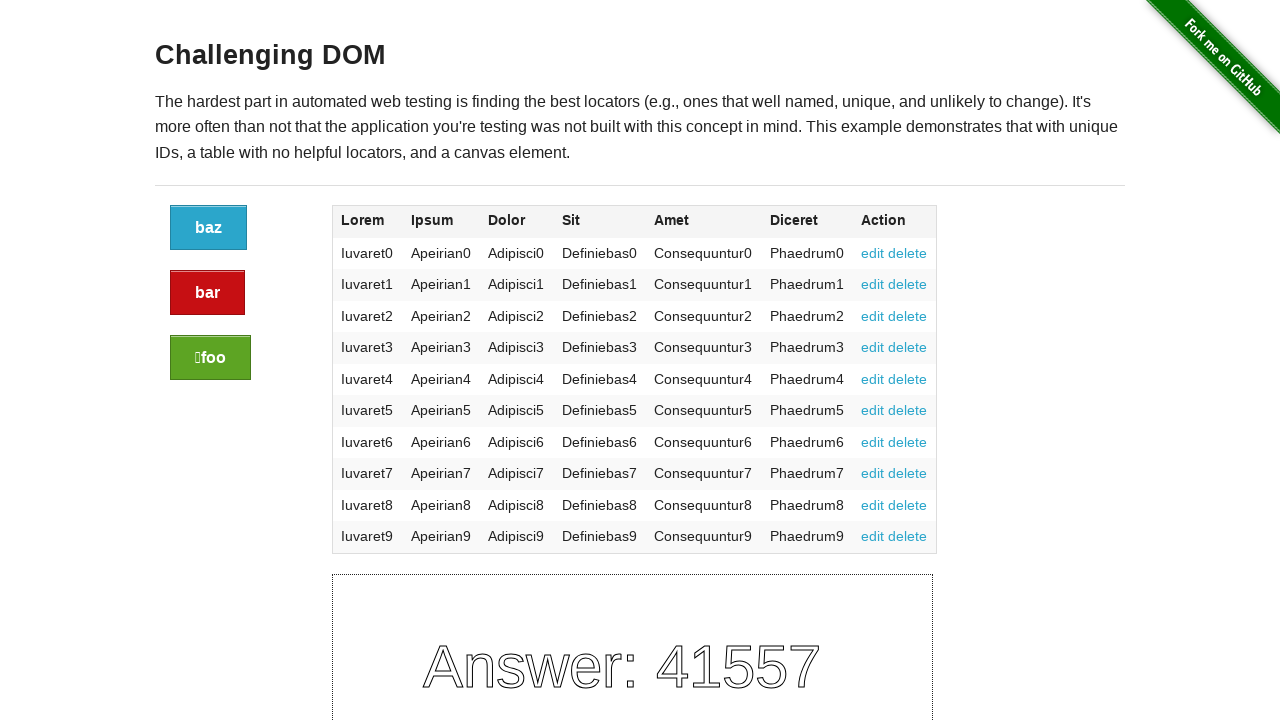

Found 3 buttons on the page
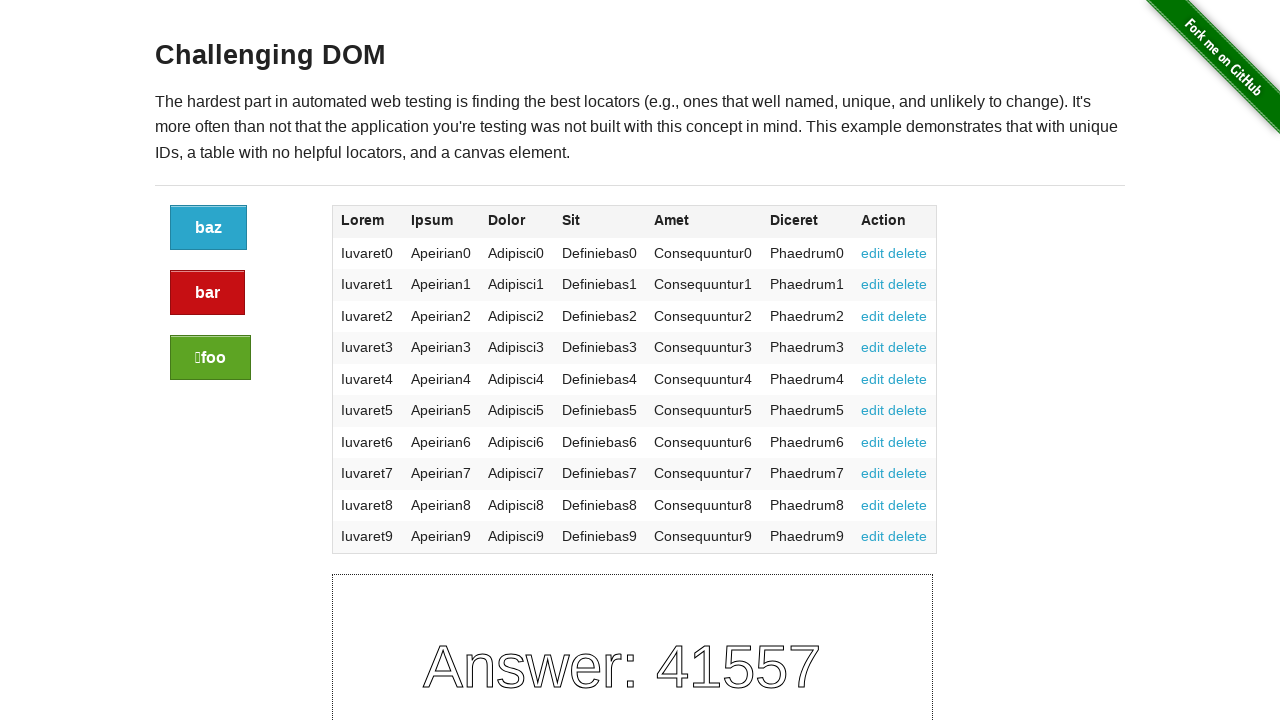

Re-located button elements for iteration 1
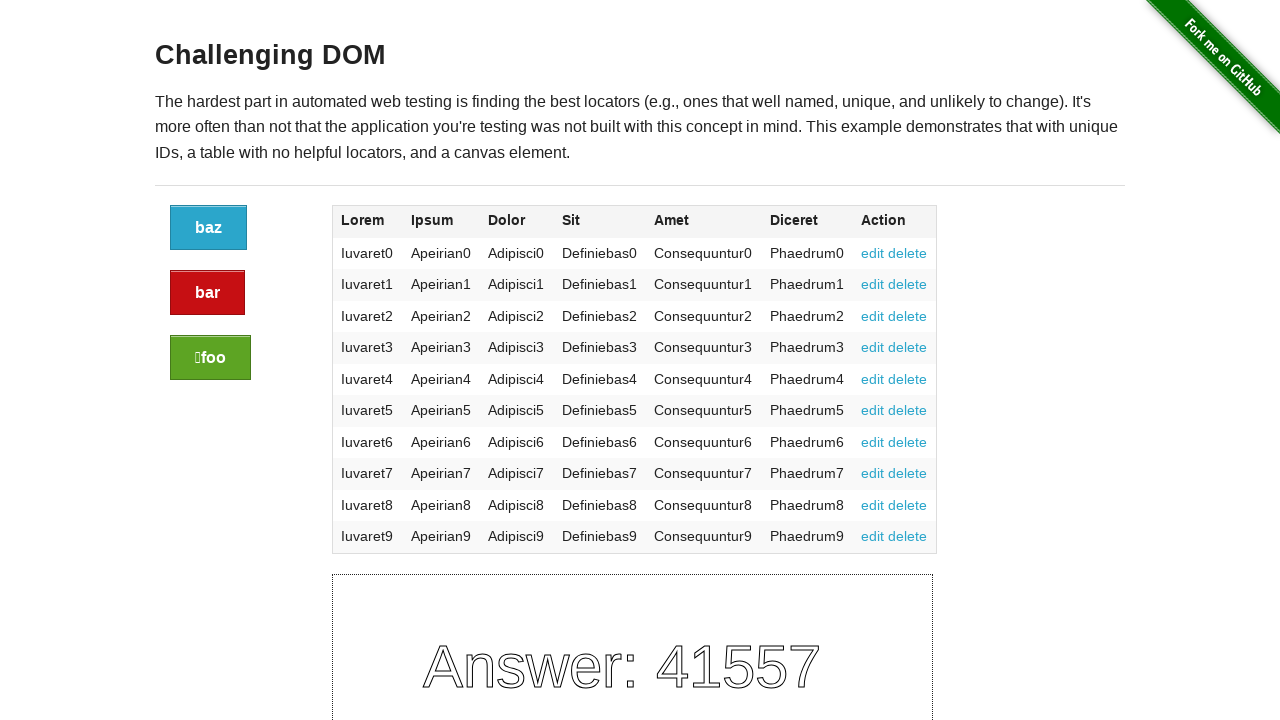

Clicked button 1 of 3 at (208, 228) on xpath=//a[contains(@class,'button')] >> nth=0
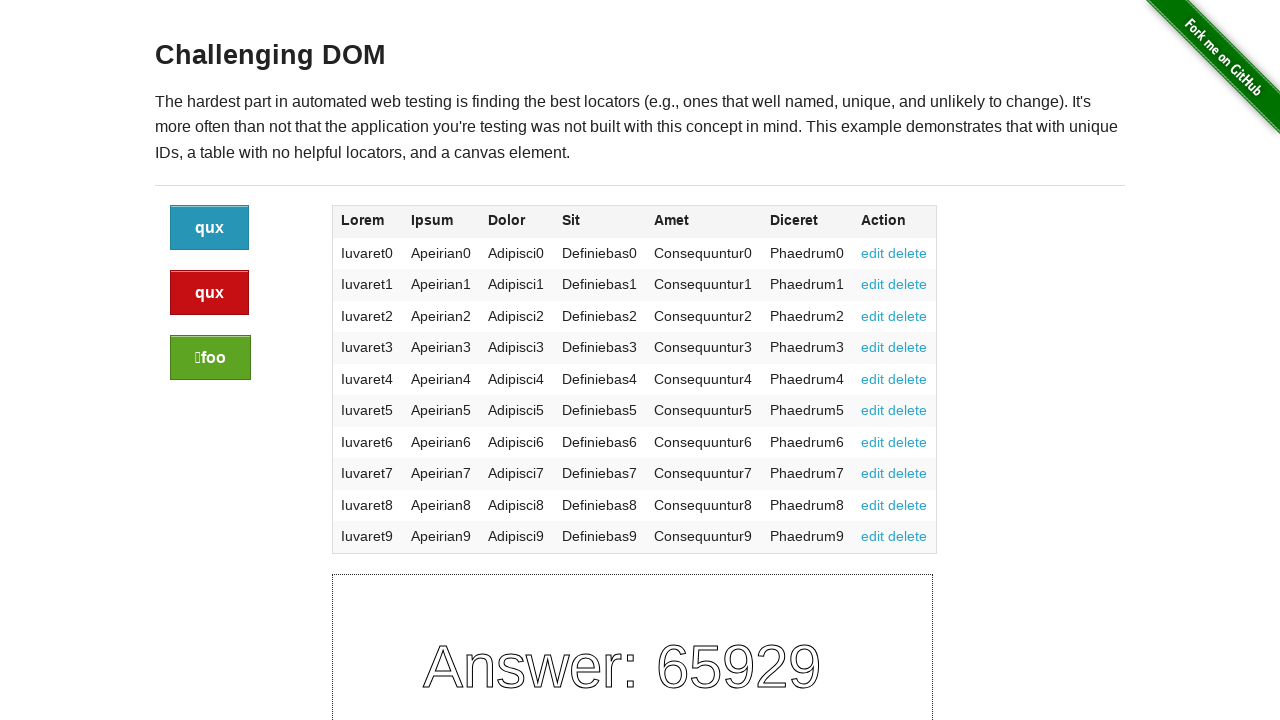

Re-located button elements for iteration 2
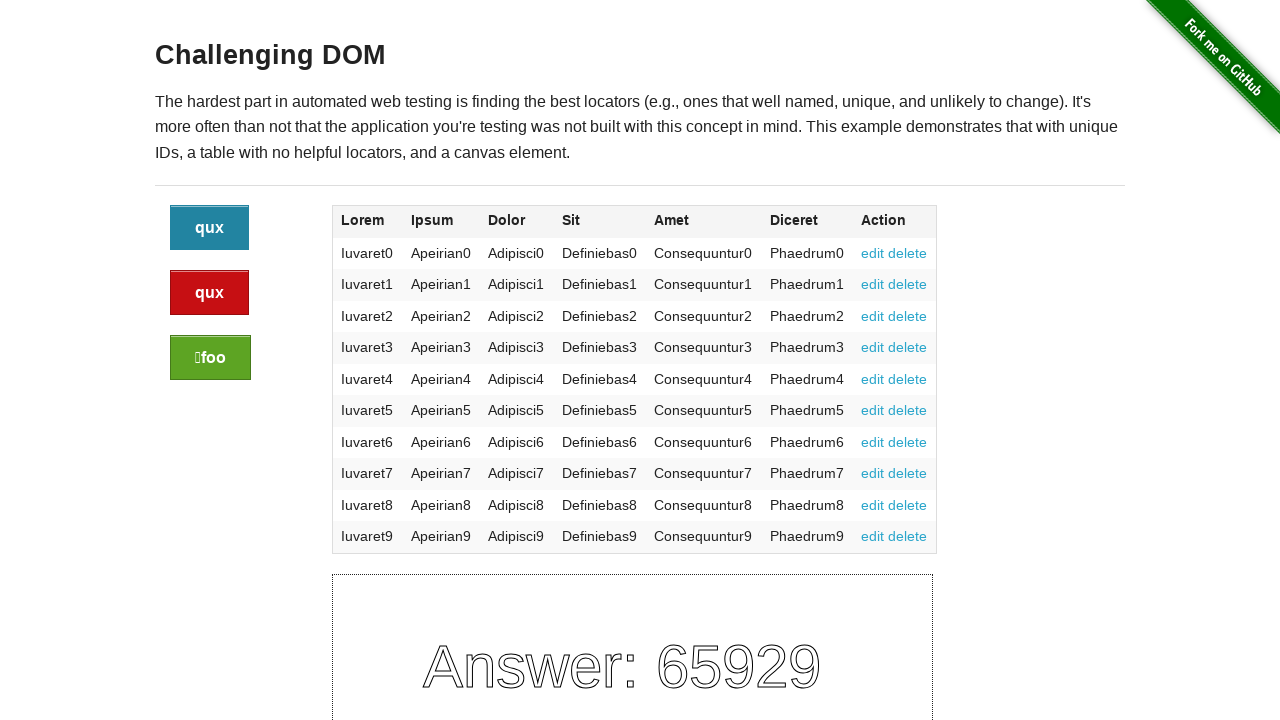

Clicked button 2 of 3 at (210, 293) on xpath=//a[contains(@class,'button')] >> nth=1
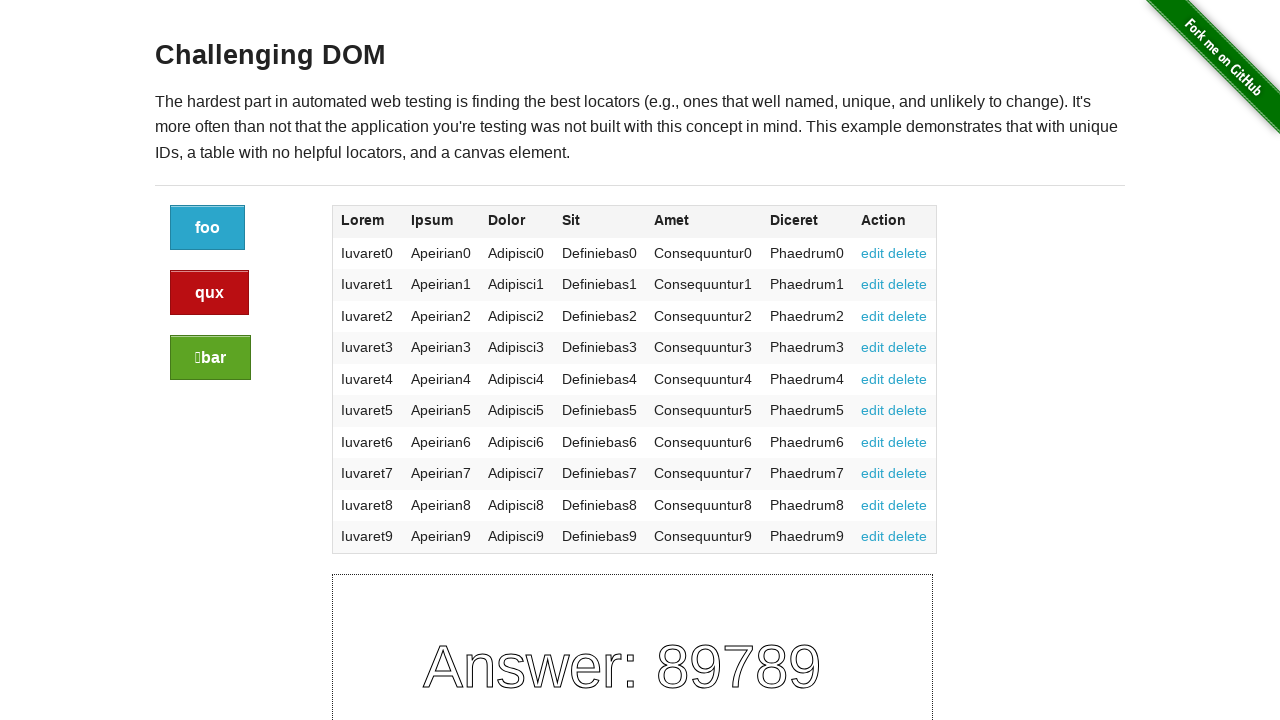

Re-located button elements for iteration 3
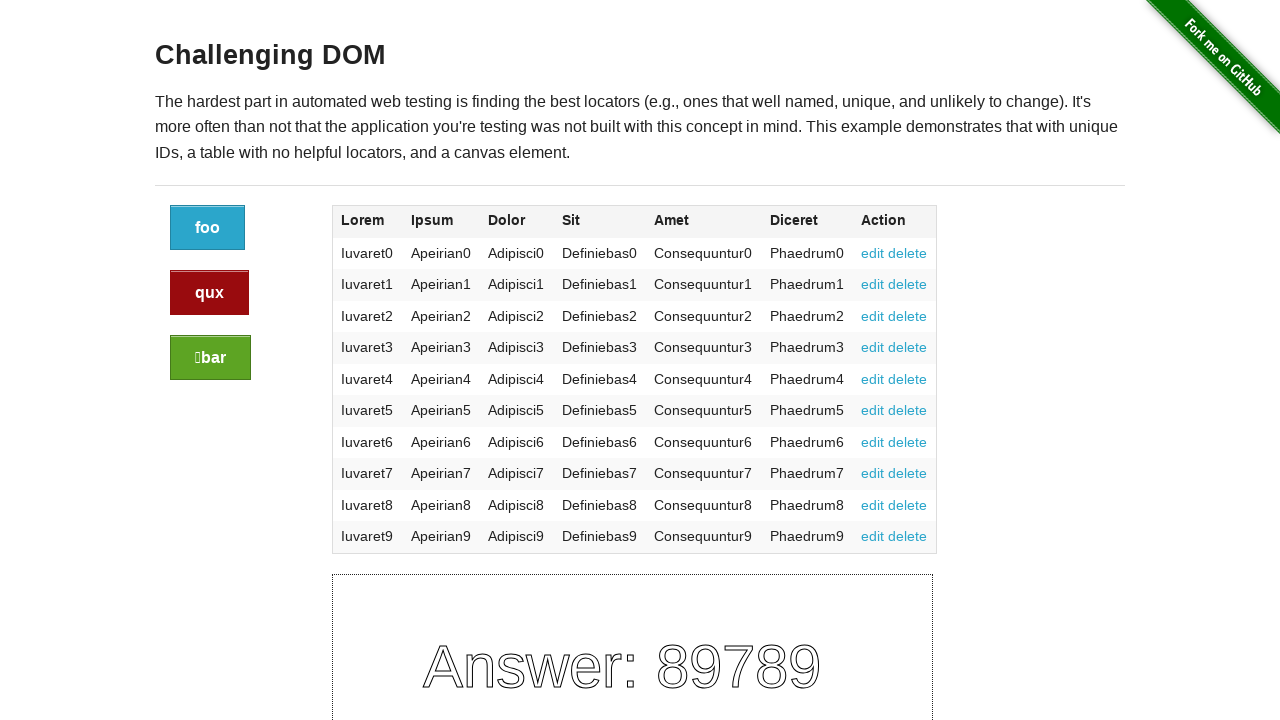

Clicked button 3 of 3 at (210, 358) on xpath=//a[contains(@class,'button')] >> nth=2
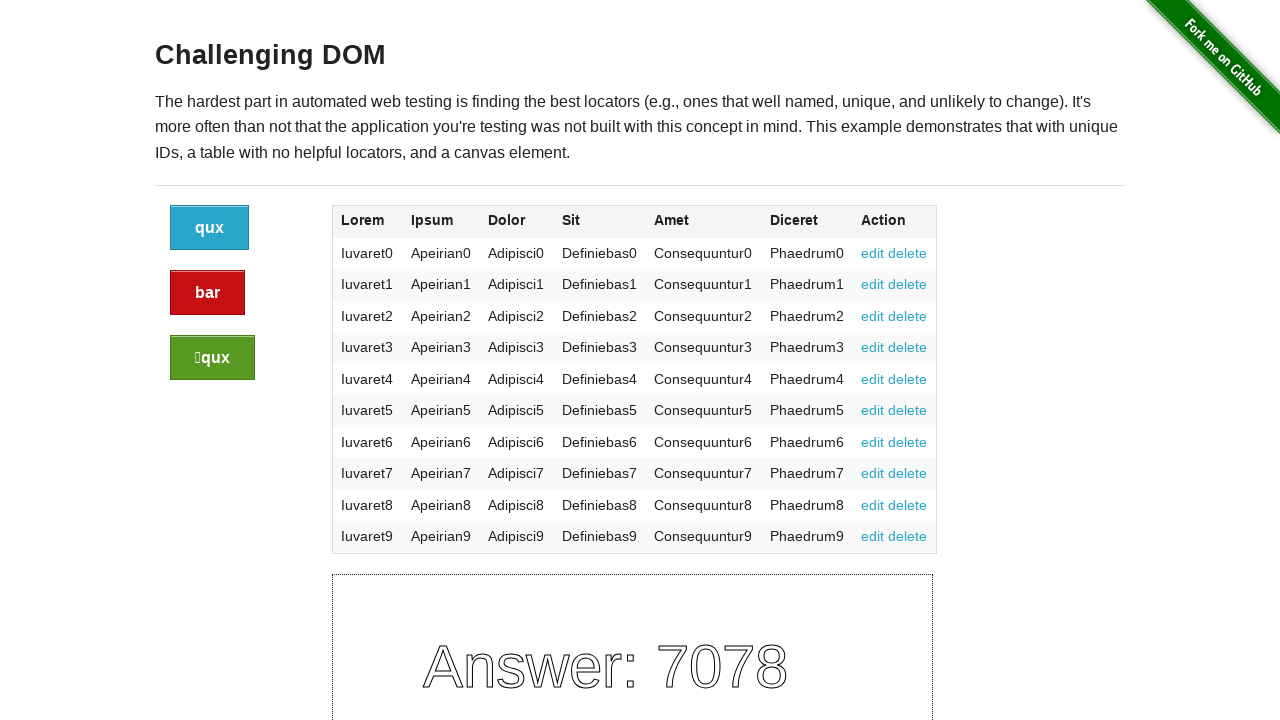

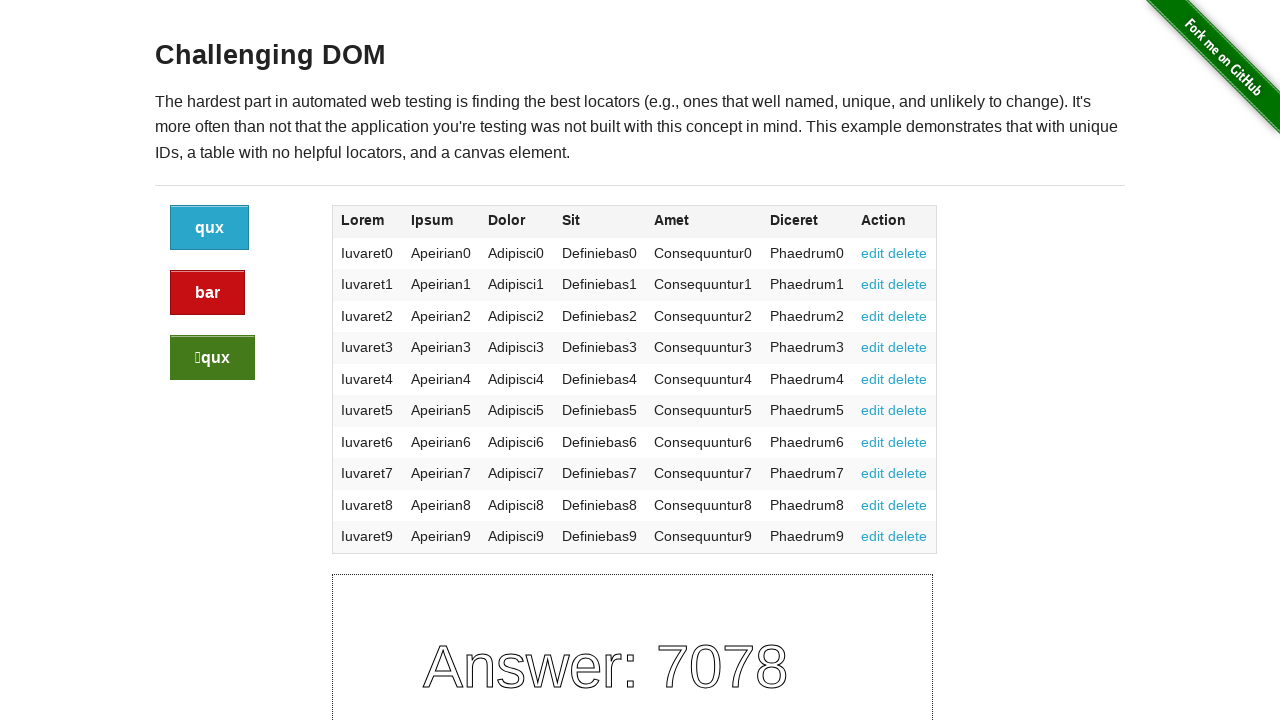